Tests selecting an option from a dropdown by value attribute

Starting URL: http://the-internet.herokuapp.com/dropdown

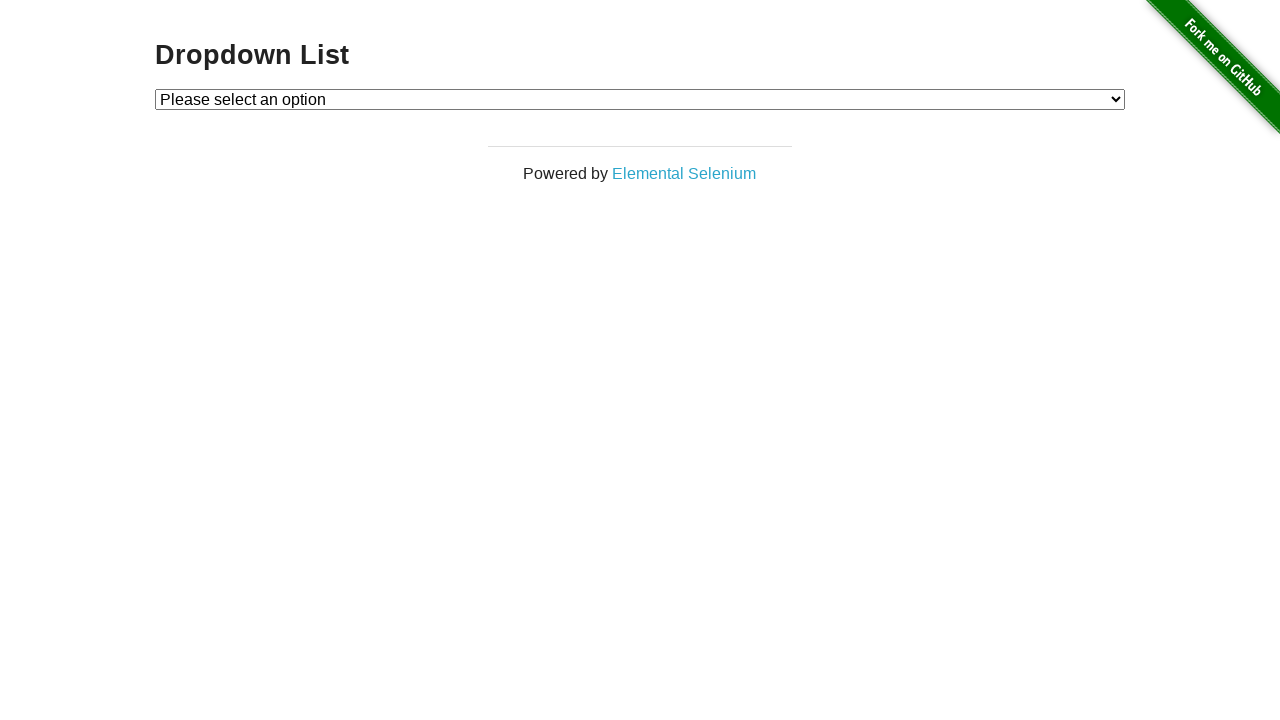

Navigated to dropdown page
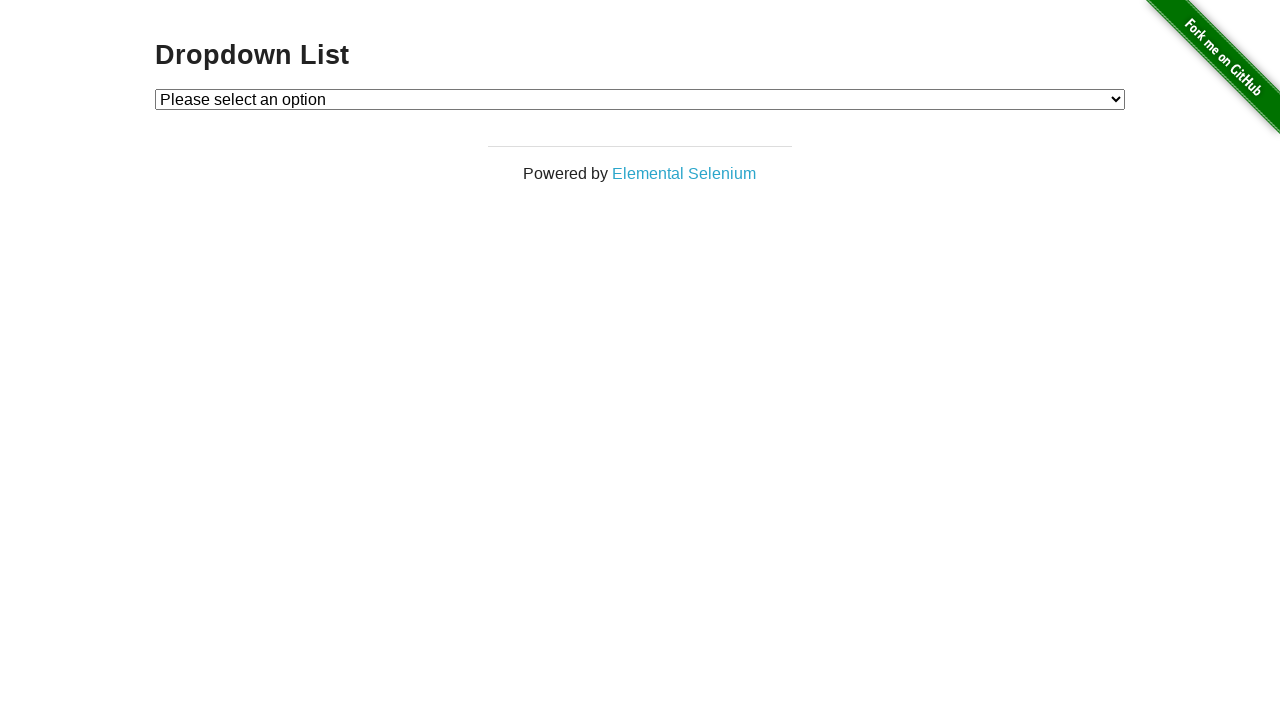

Selected option with value '2' from dropdown on #dropdown
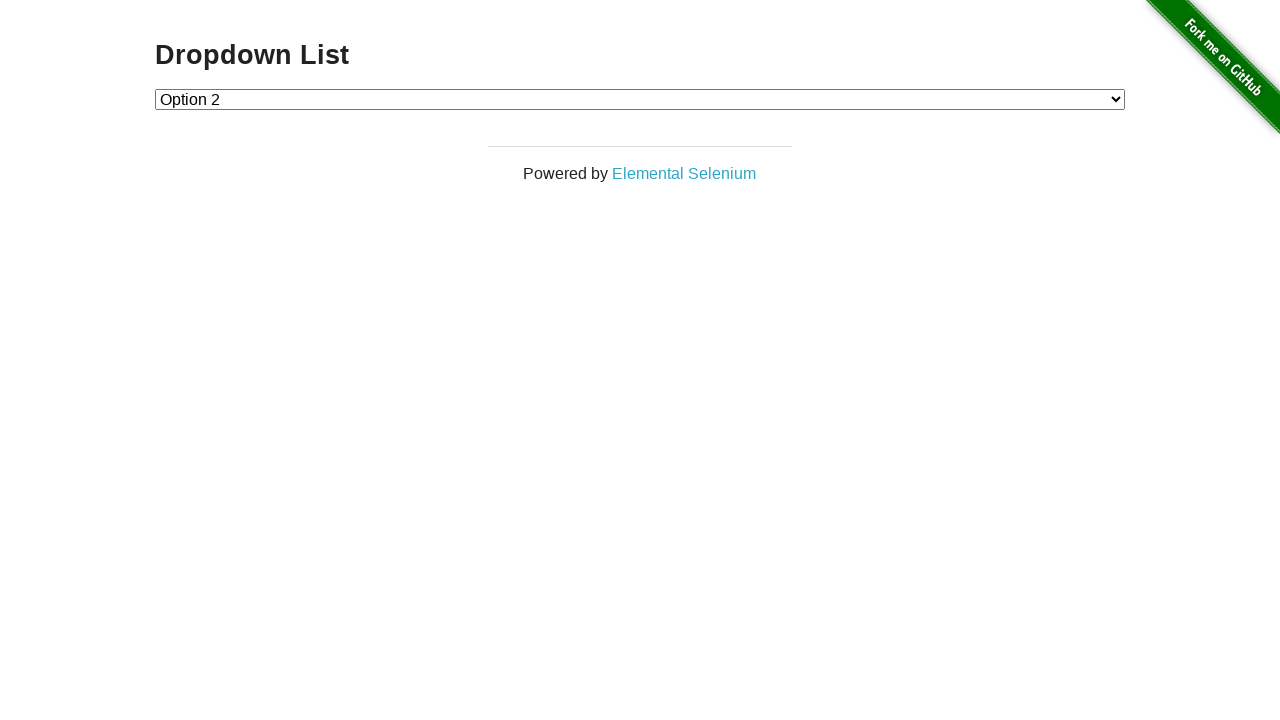

Verified that 'Option 2' is selected in dropdown
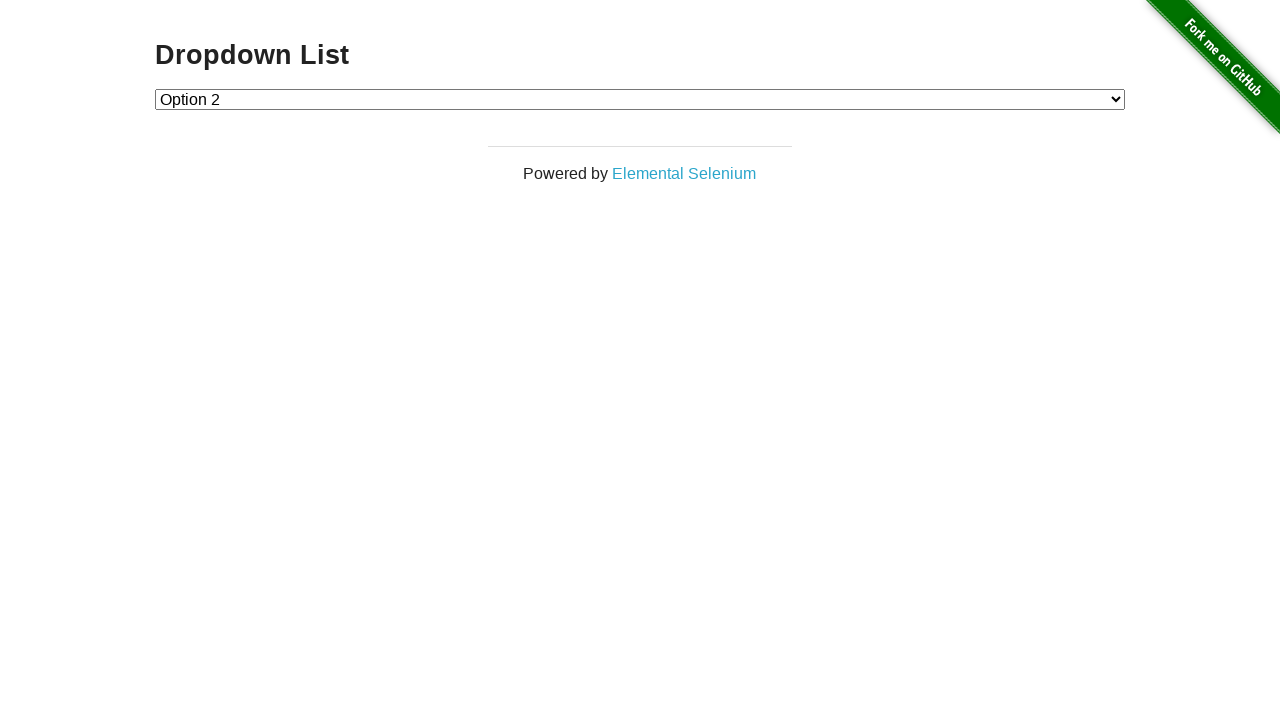

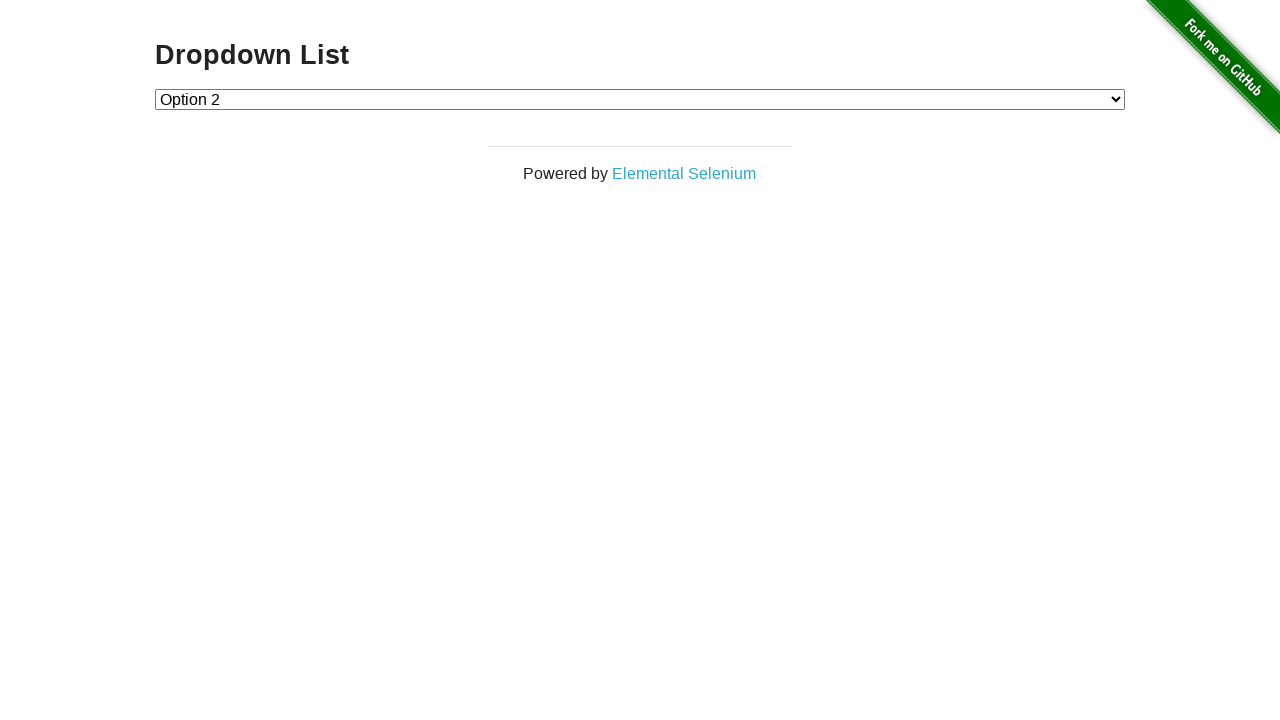